Navigates to the registration page by clicking the register link from the home page

Starting URL: https://qtripdynamic-qa-frontend.vercel.app/

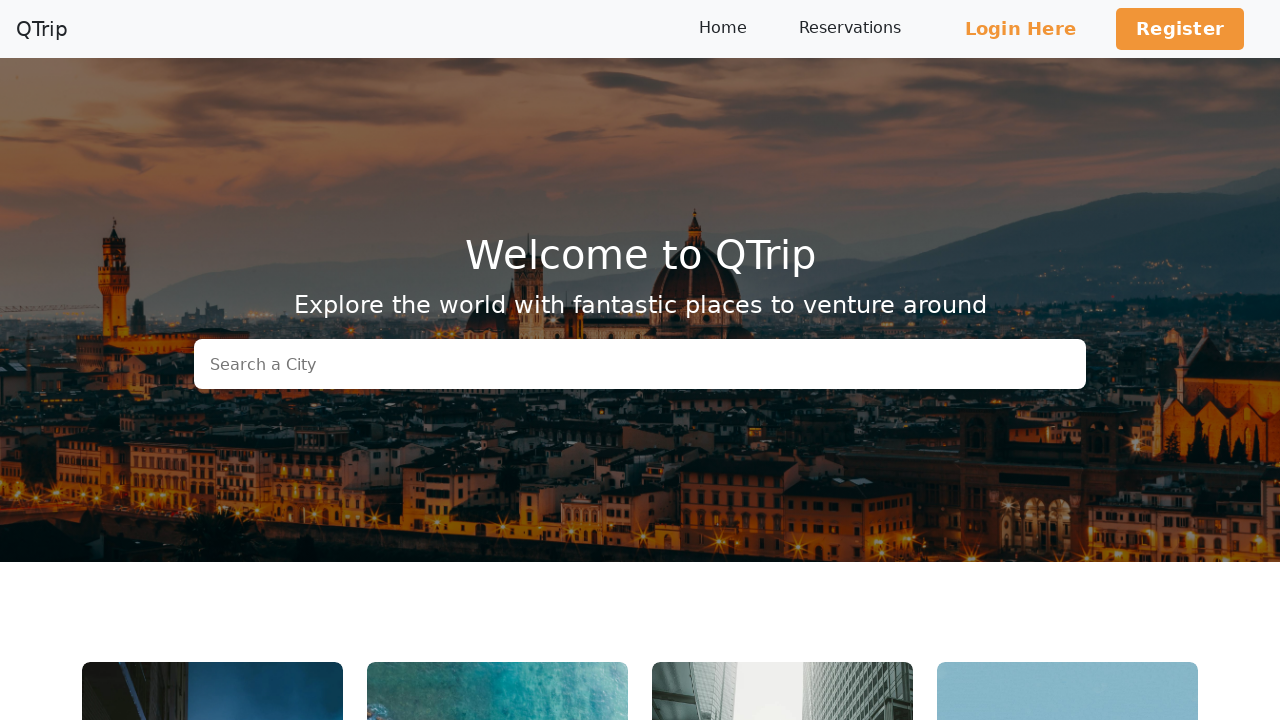

Clicked Register link to navigate to registration page at (1180, 29) on text=Register
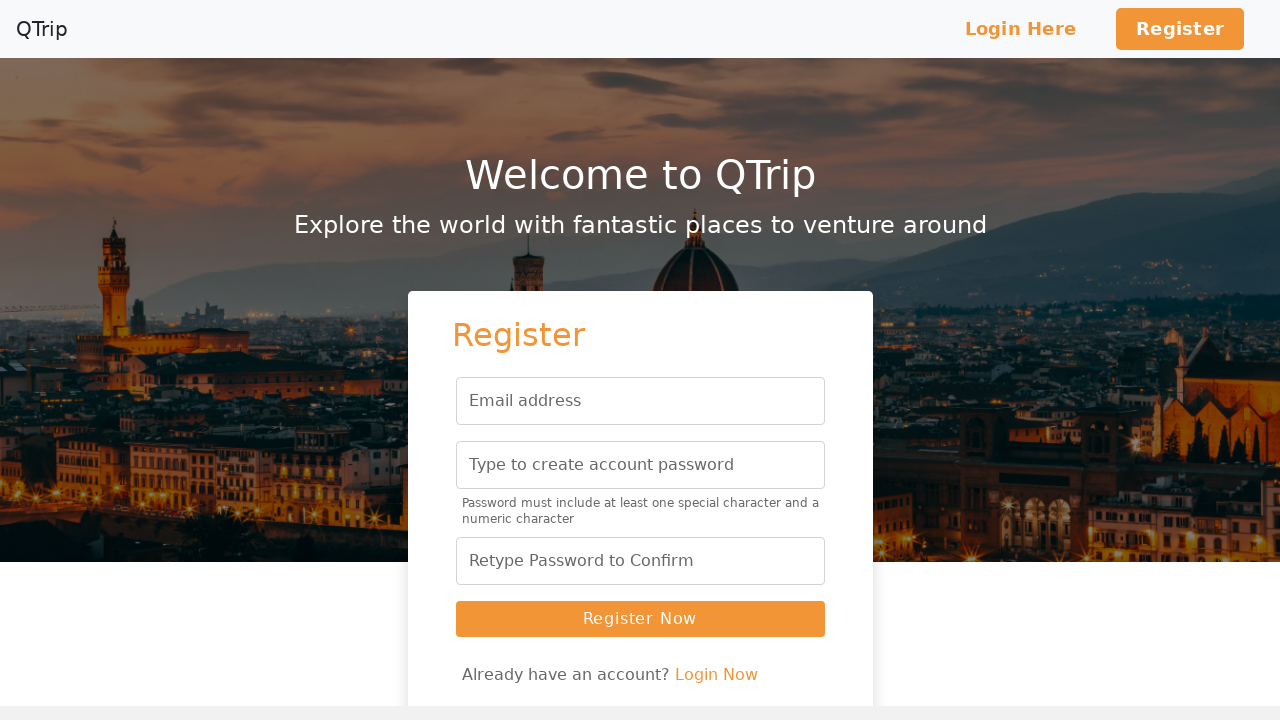

Successfully navigated to registration page
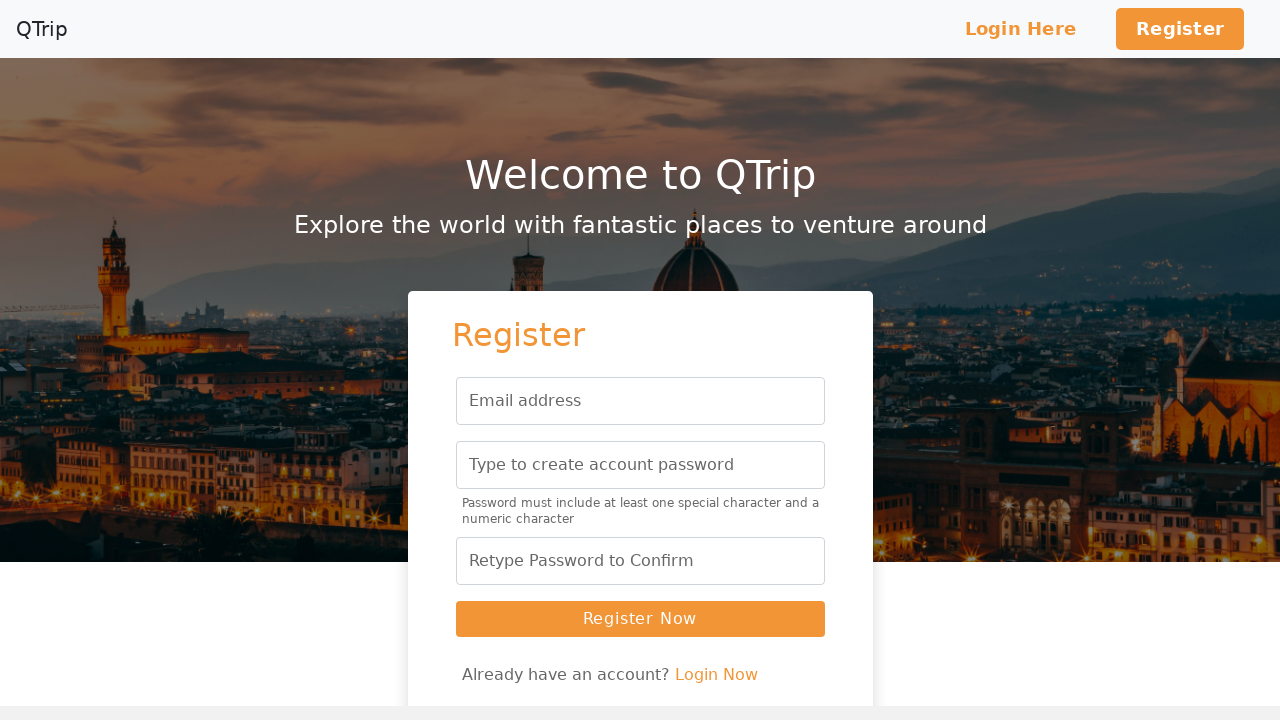

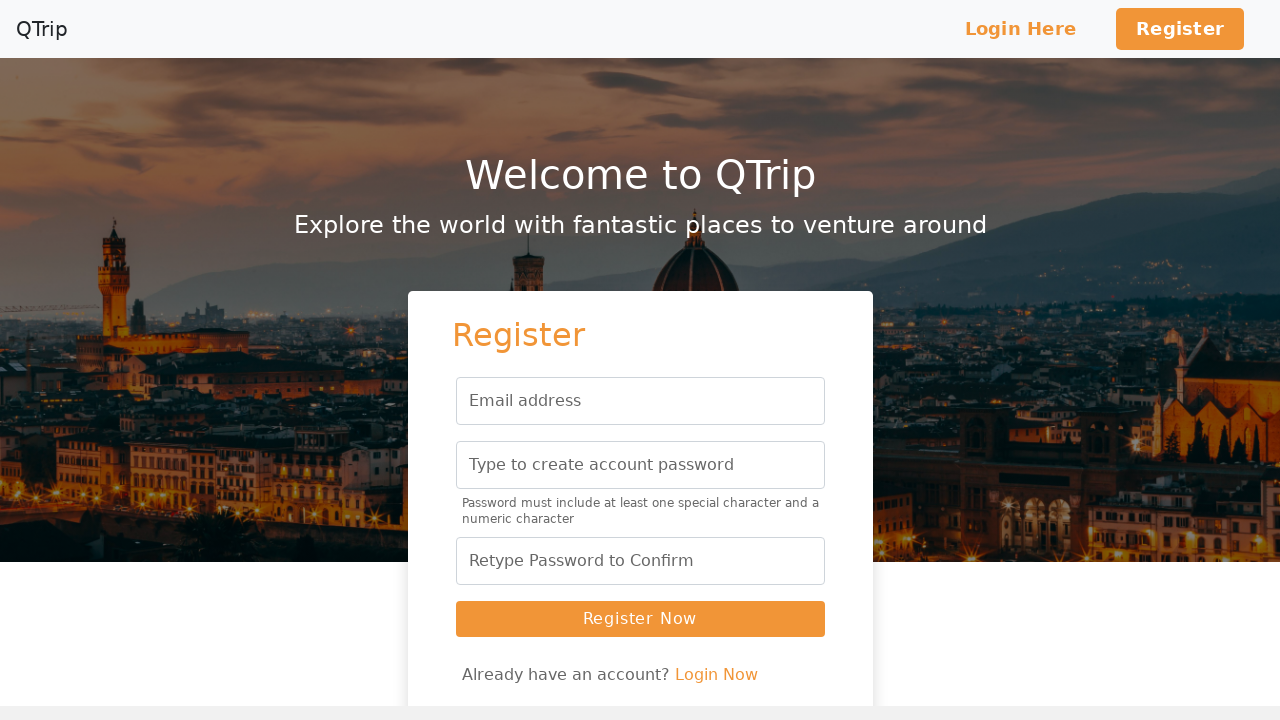